Navigates to DemoQA website, clicks on the Alerts, Frame & Windows card, then clicks on the Frames tab and switches to a frame to interact with elements inside it

Starting URL: https://demoqa.com/

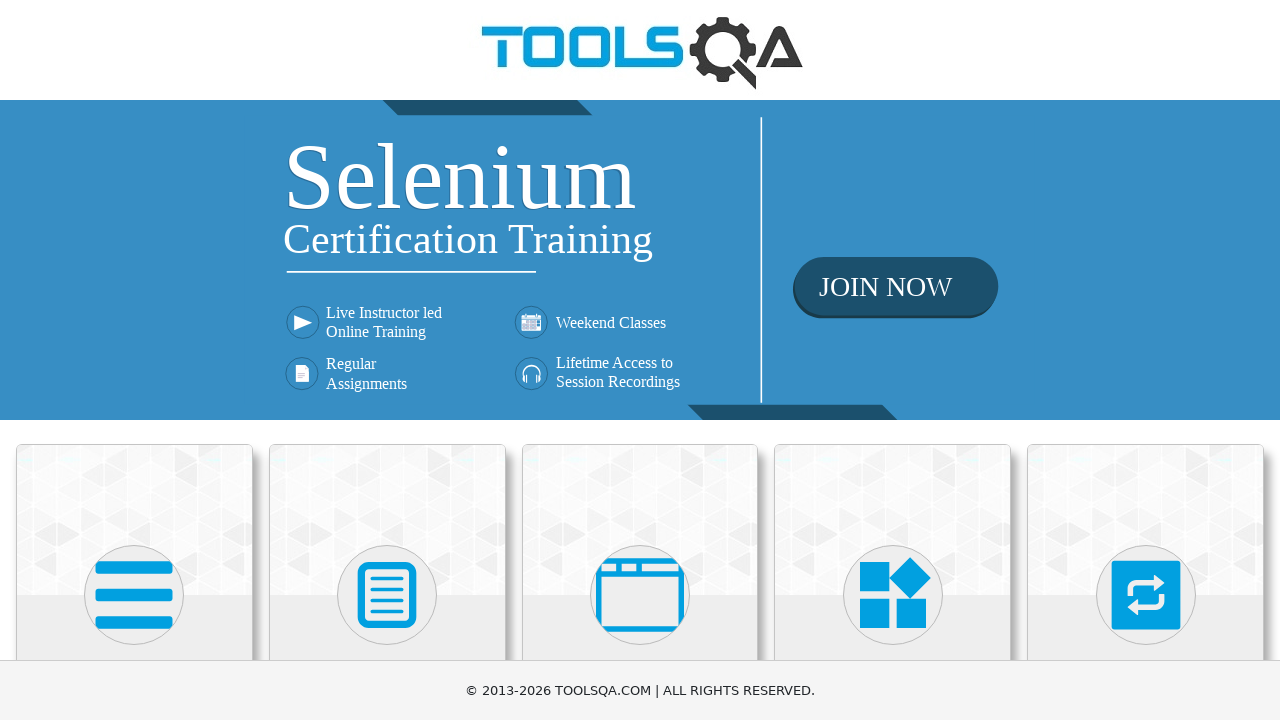

Navigated to DemoQA website
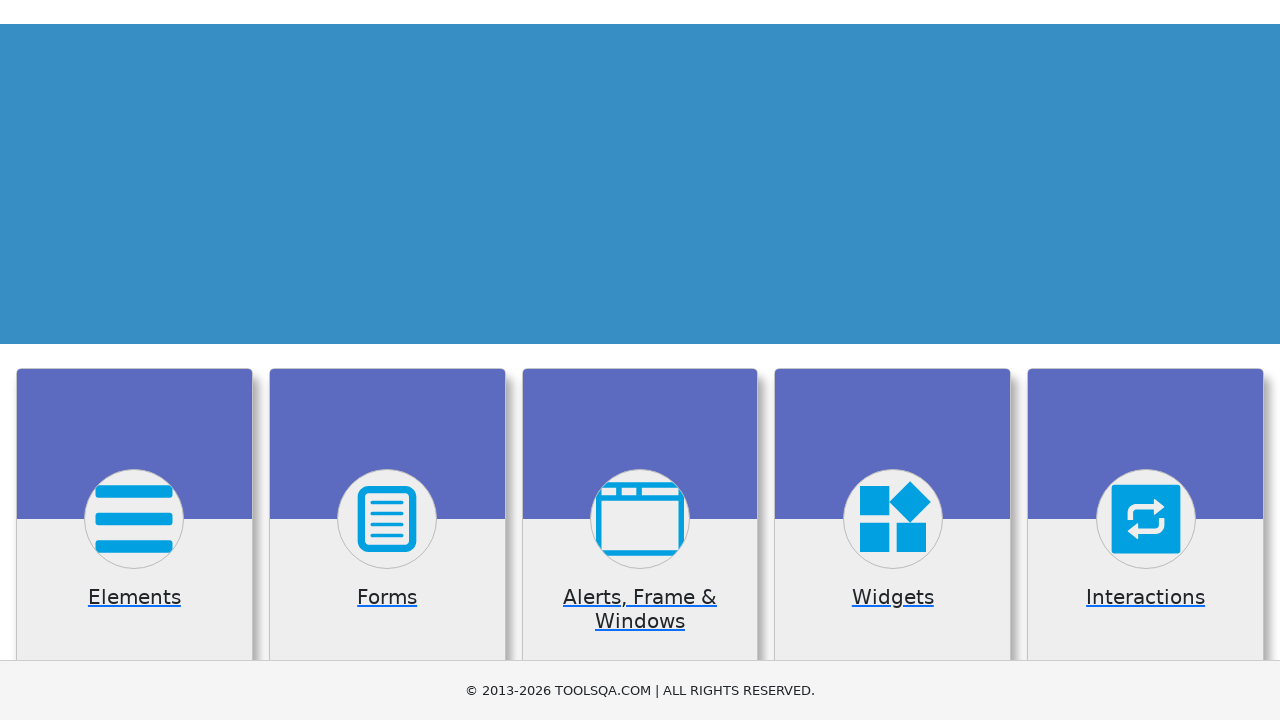

Clicked on the Alerts, Frame & Windows card at (640, 520) on xpath=//div[contains(.//h5, 'Alerts, Frame & Windows')]
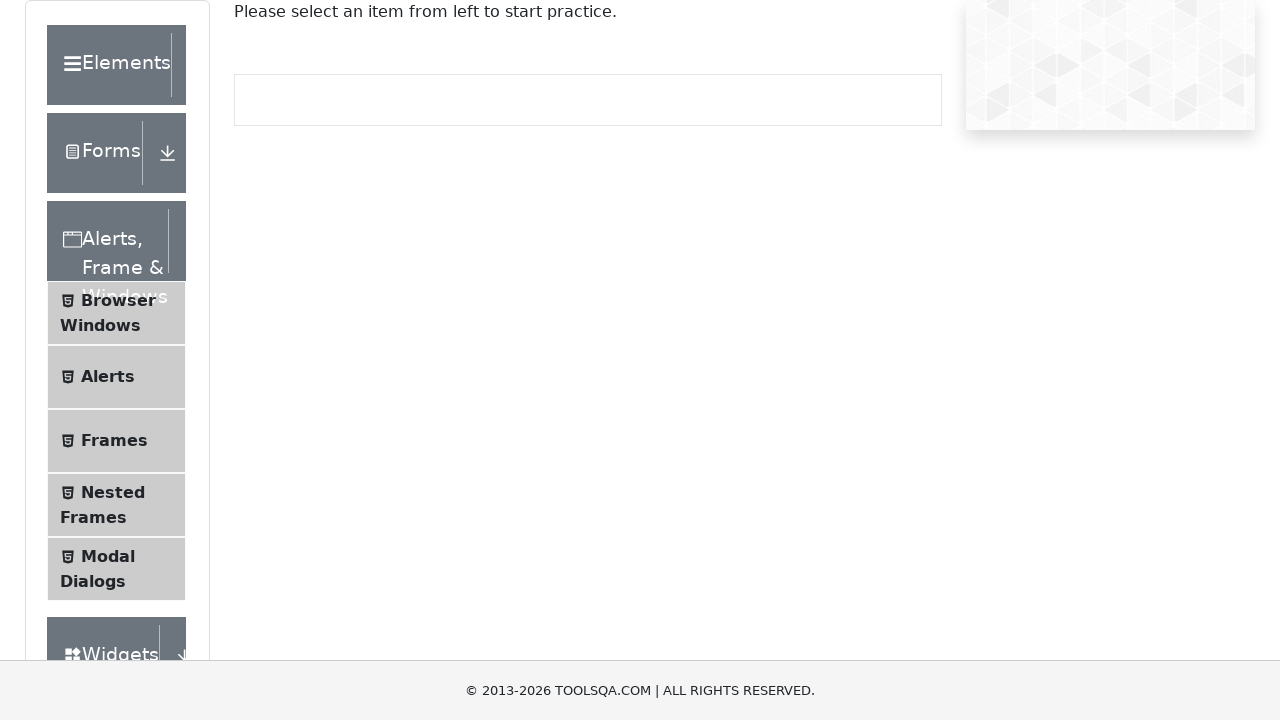

Clicked on the Frames tab at (114, 441) on xpath=//li[@id='item-2']//*[contains(text(), 'Frames')]
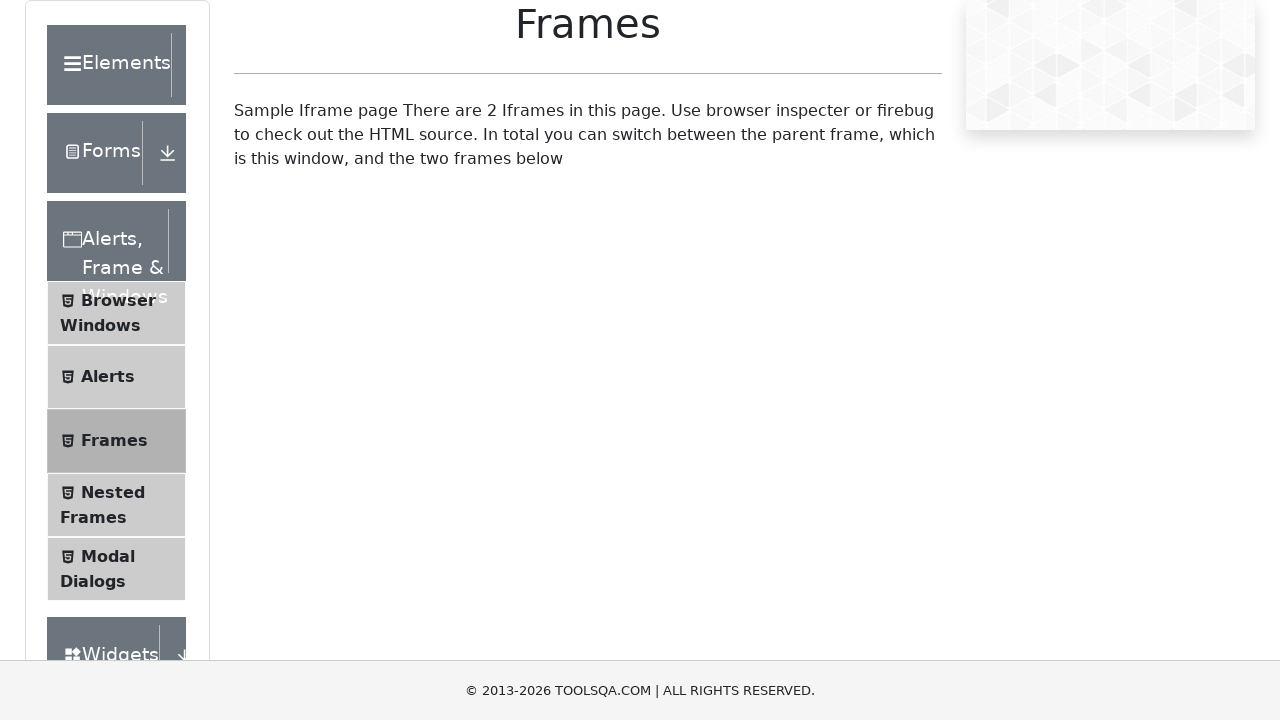

Switched to frame #frame2
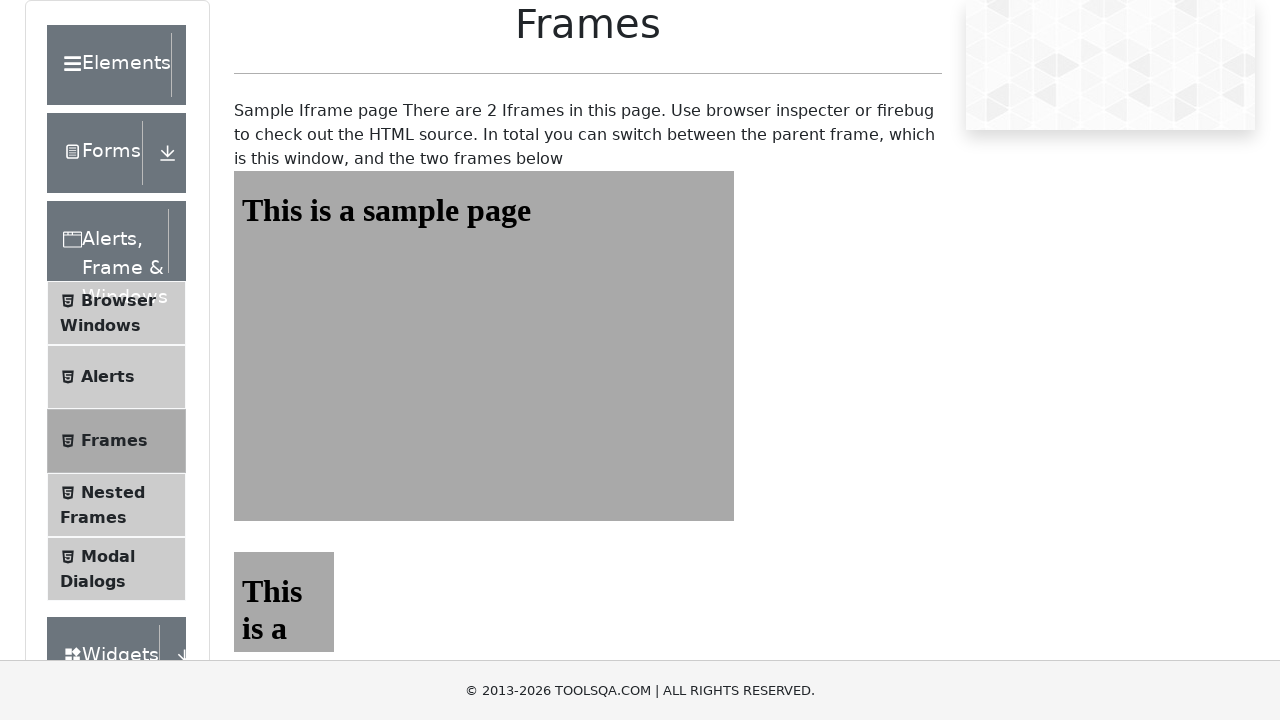

Retrieved heading text from frame: 'This is a sample page'
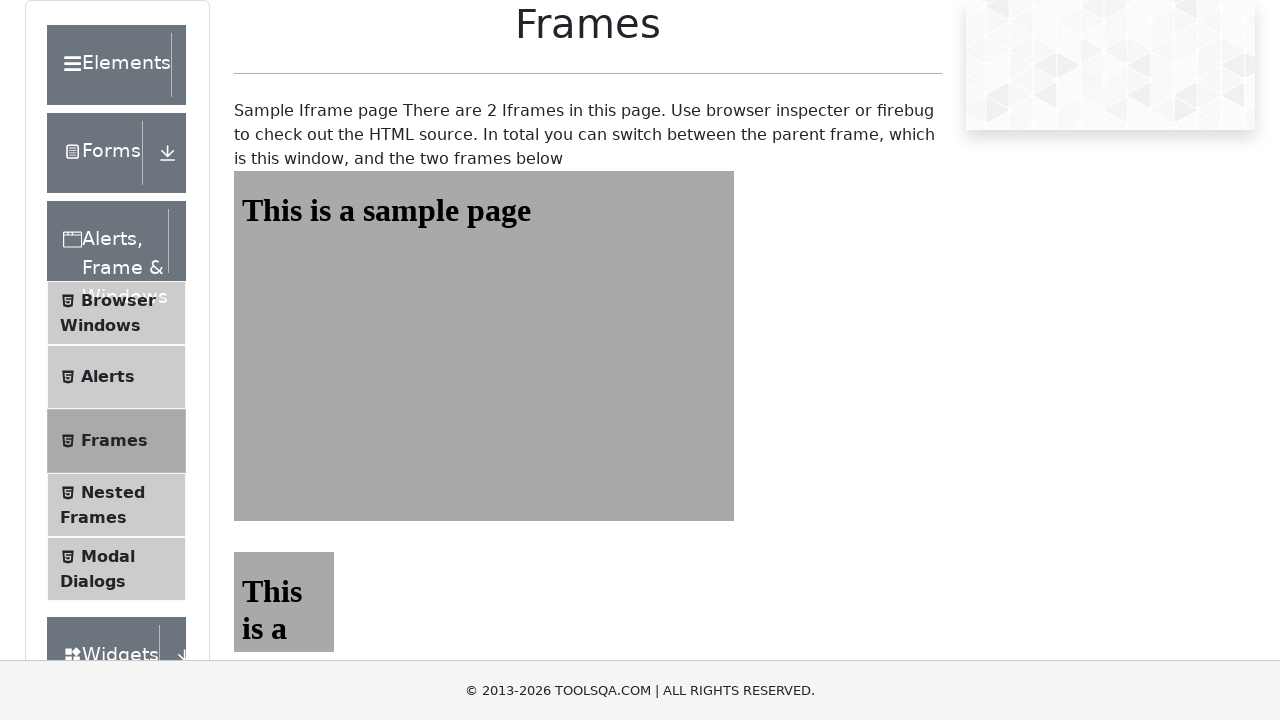

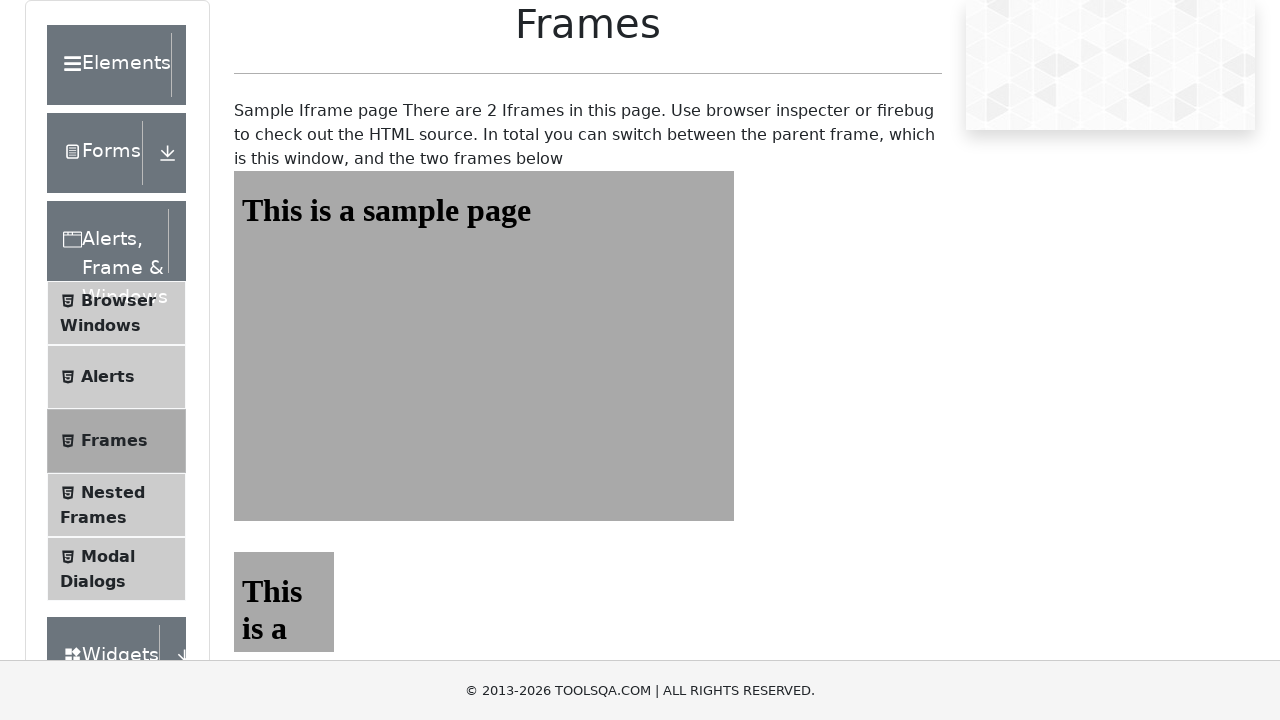